Navigates to a Basic Authentication protected page without credentials to verify access is denied

Starting URL: https://jigsaw.w3.org/HTTP/Basic/

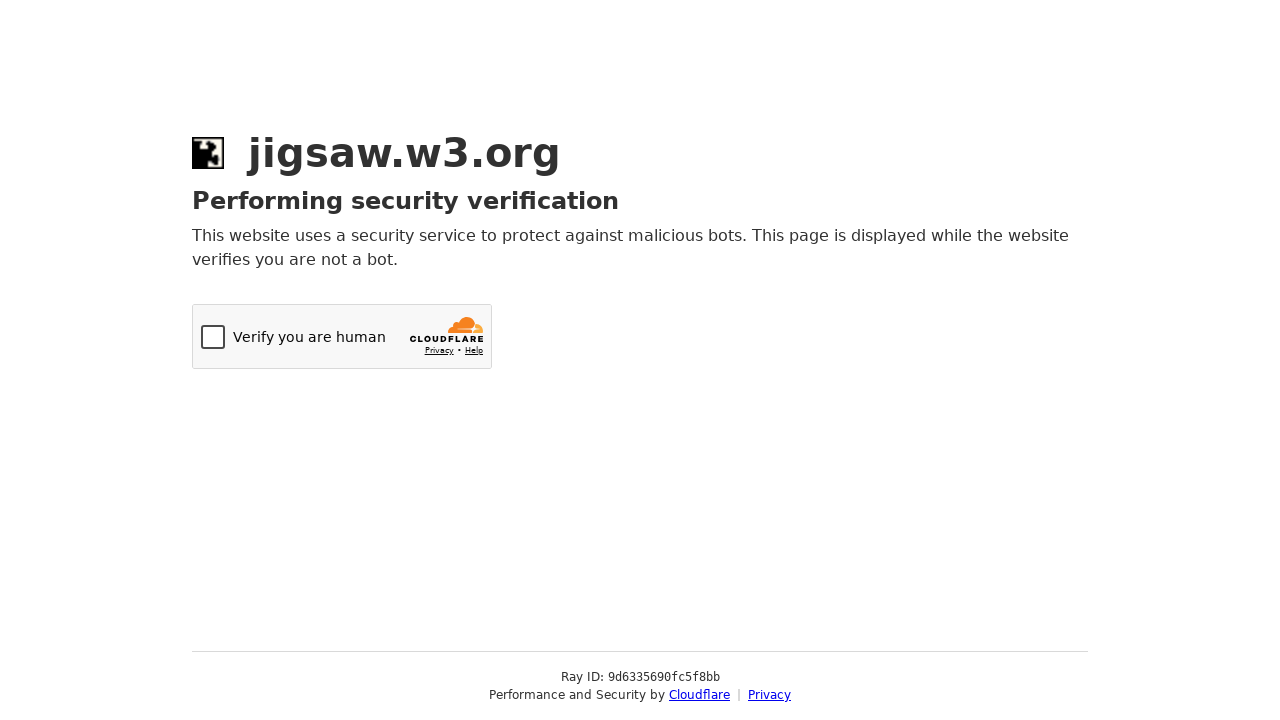

Navigated to Basic Authentication protected page without credentials
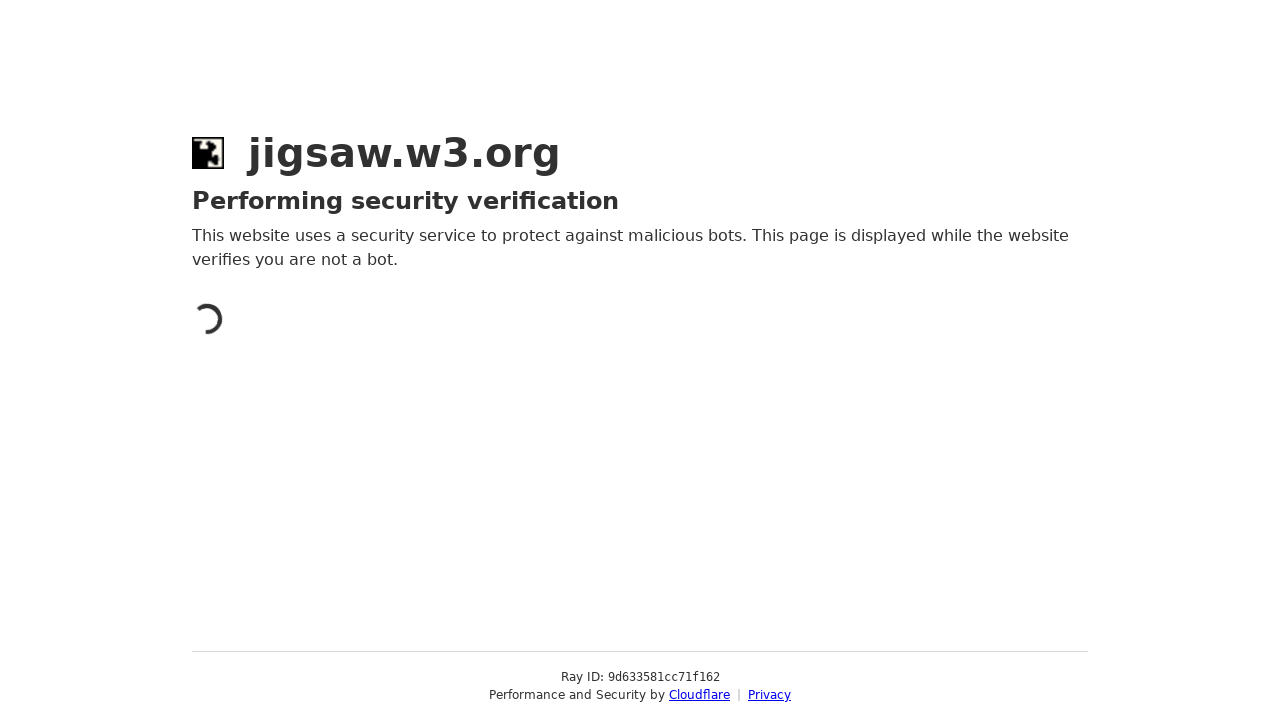

Page loaded and DOM content is ready
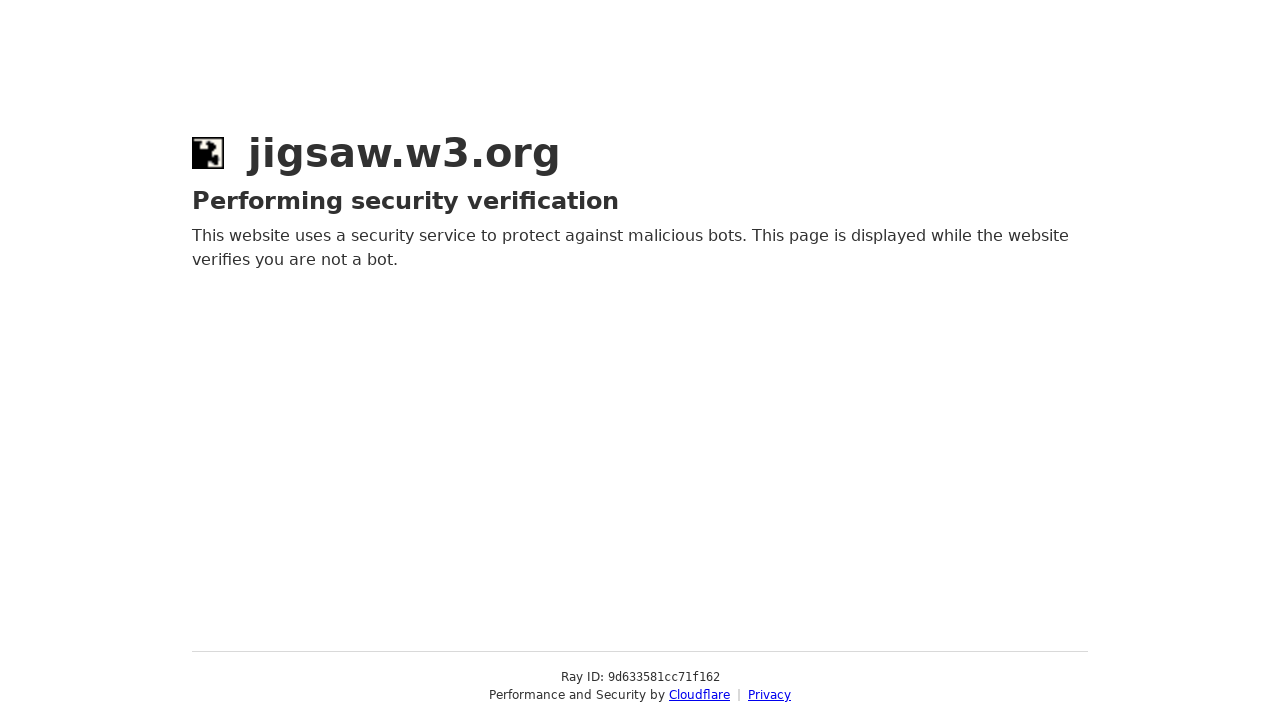

Retrieved page content for verification
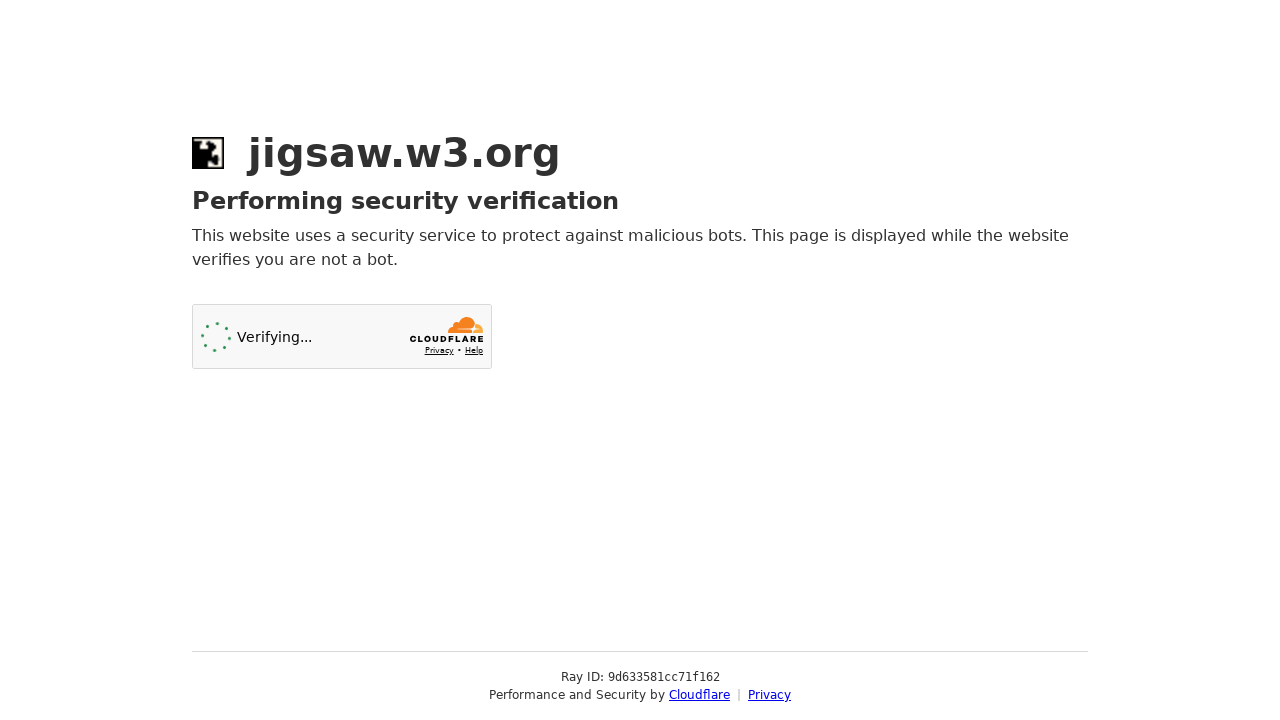

Verified that success message is not present - access denied as expected
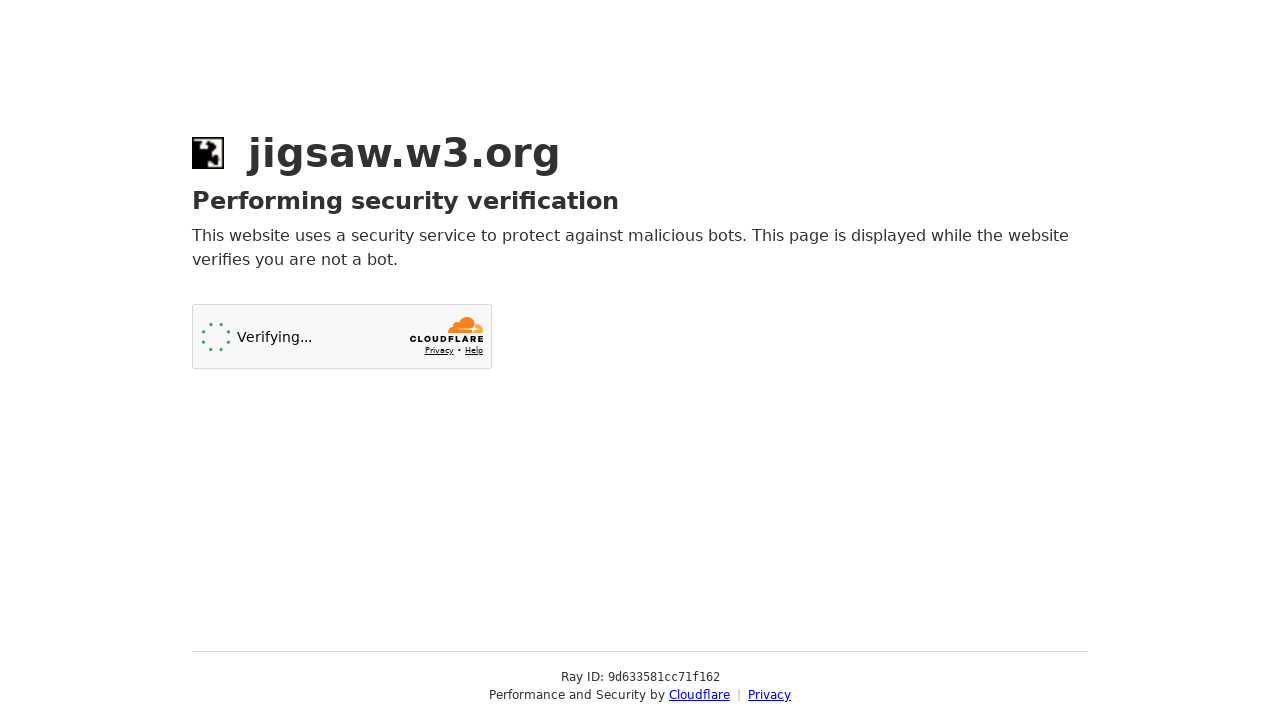

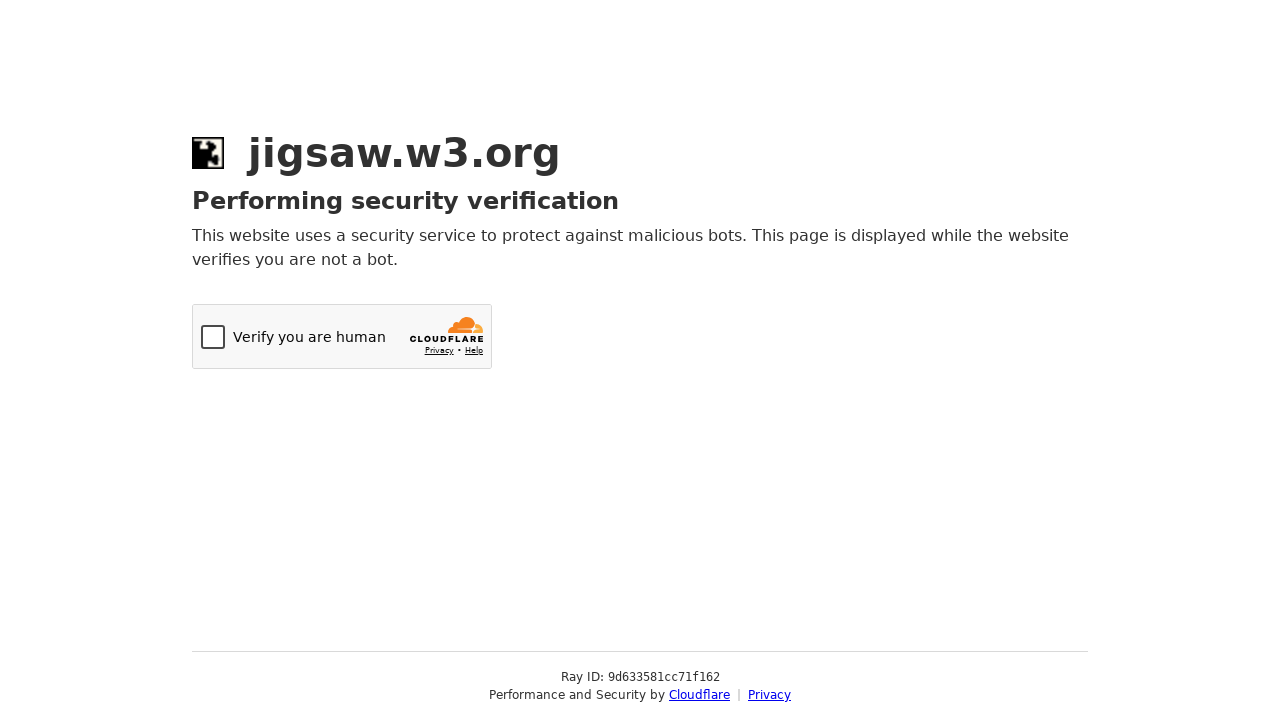